Tests a calculator application by entering two numbers, clicking a button to perform calculation, and verifying the result

Starting URL: https://liasapiens.github.io/first-project/

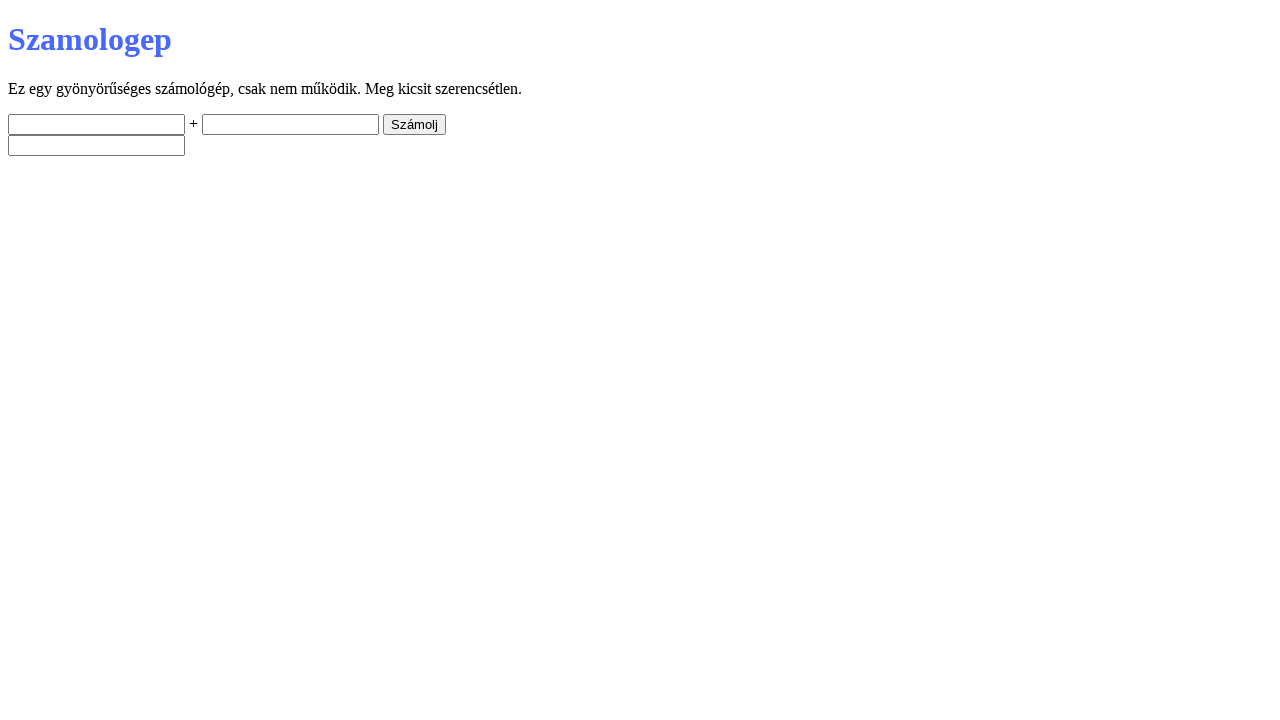

Filled first input field with value '24' on input[name='a']
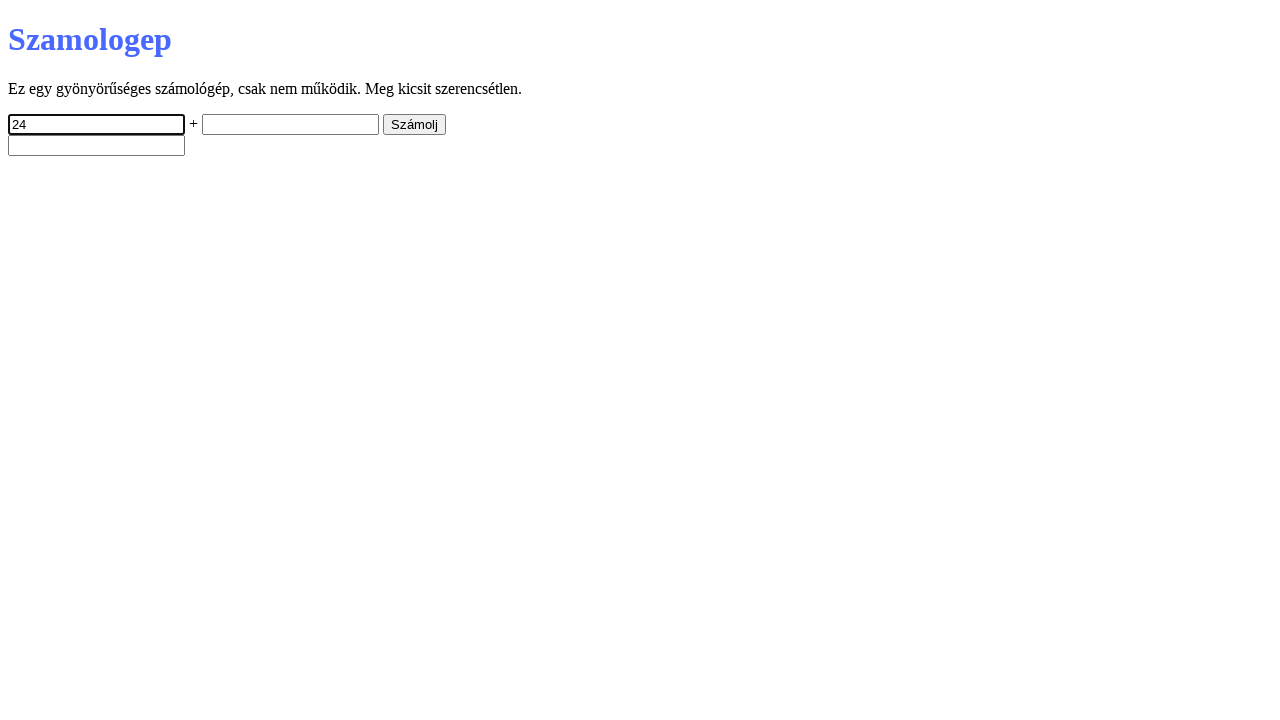

Filled second input field with value '42' on input[name='b']
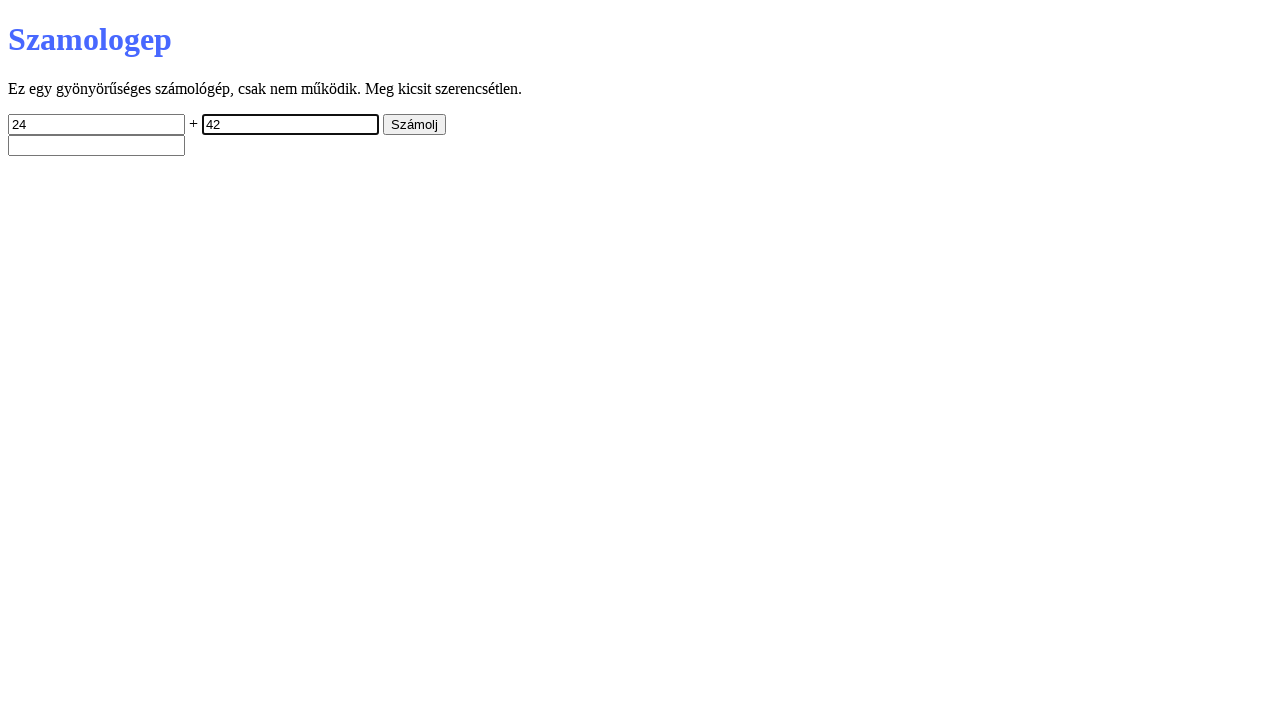

Retrieved header text
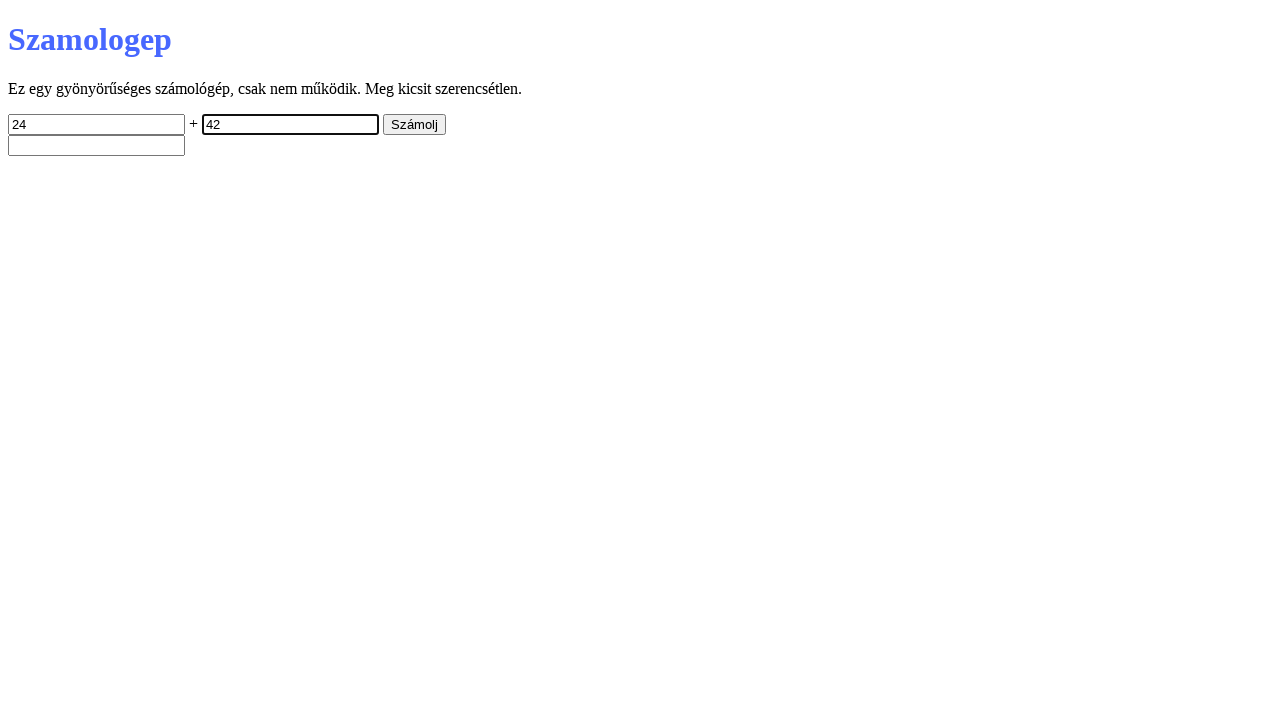

Verified header text equals 'Szamologep'
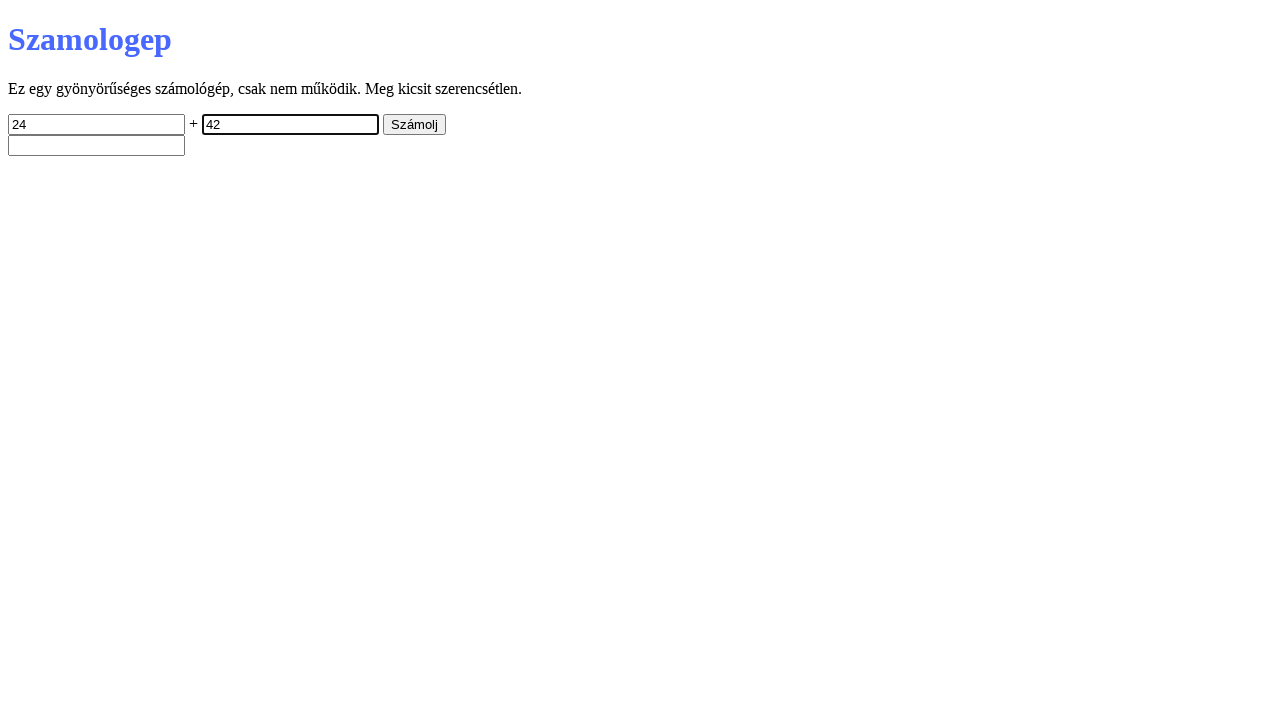

Clicked the calculate button at (414, 124) on xpath=//input[3]
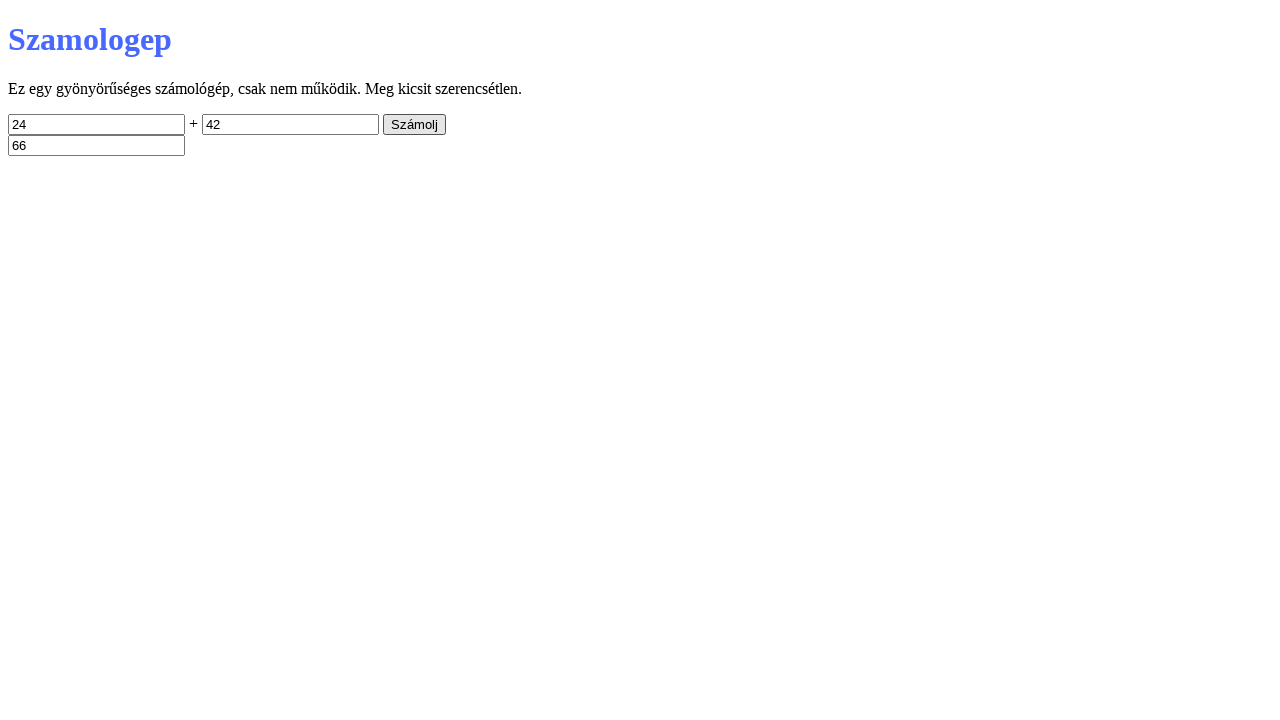

Retrieved calculation result from result field
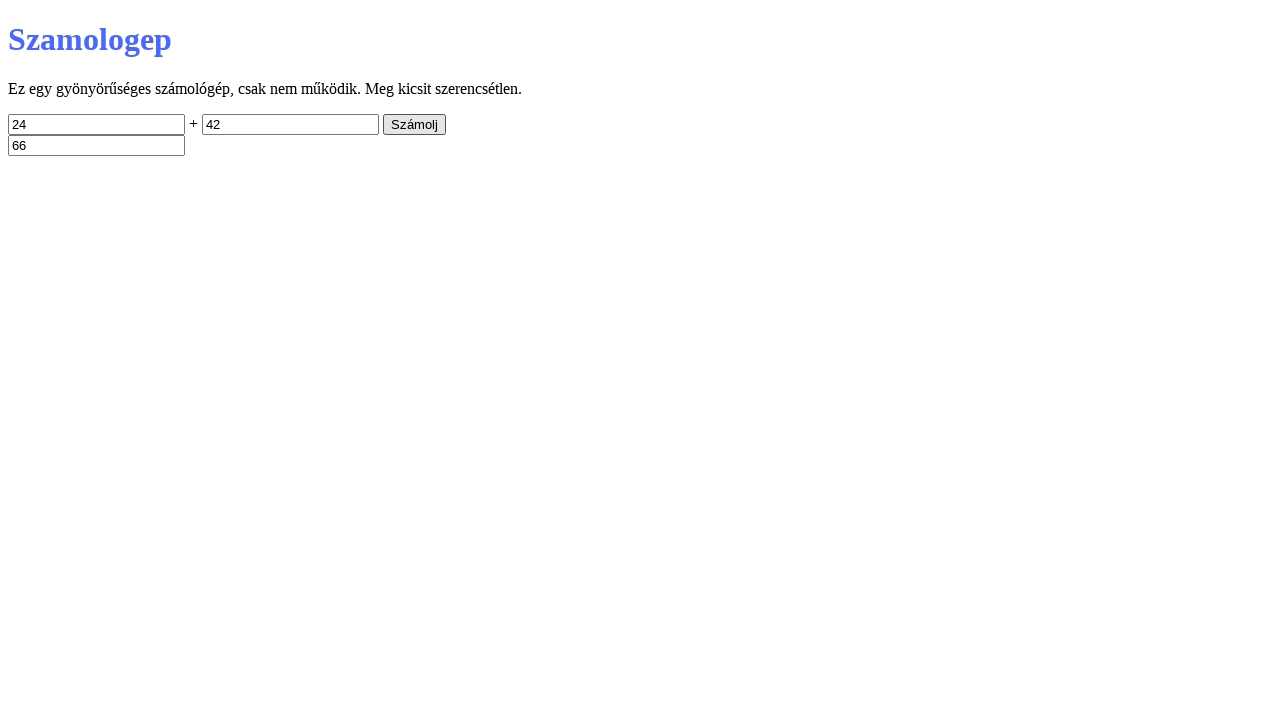

Verified calculation result equals '66'
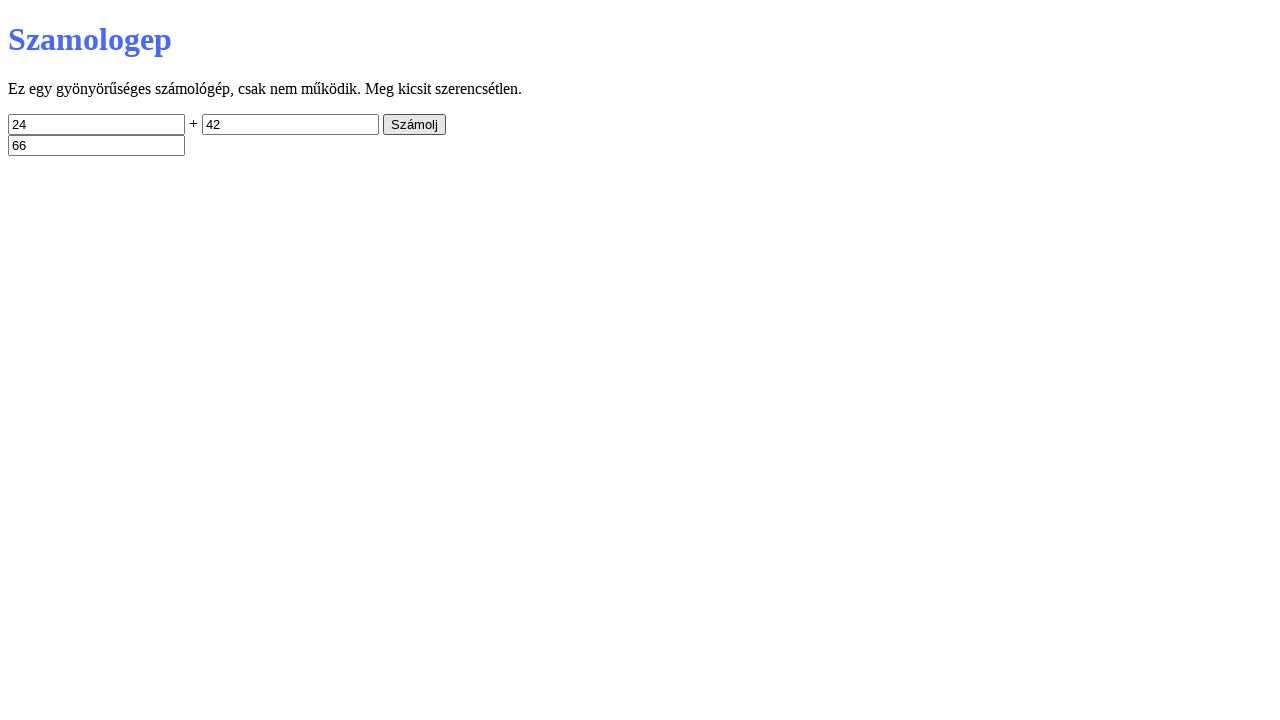

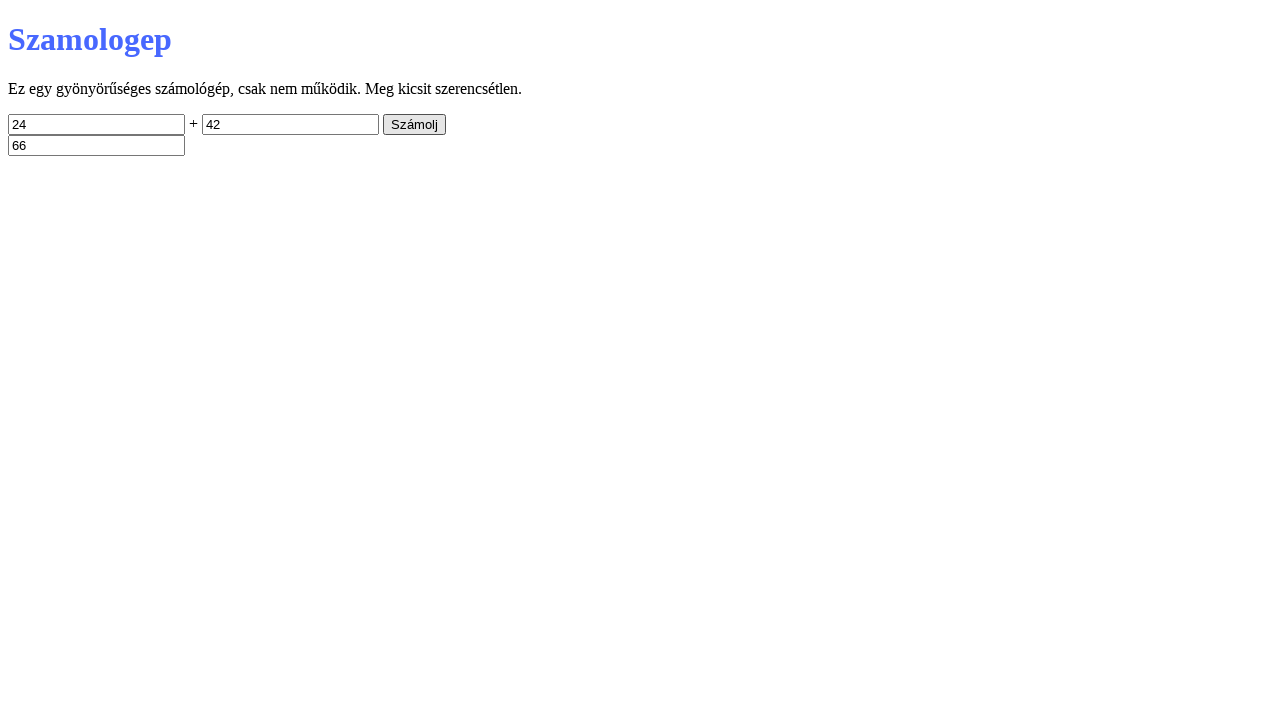